Tests navigation to A/B Testing page by clicking the A/B Testing link from the homepage

Starting URL: https://the-internet.herokuapp.com/

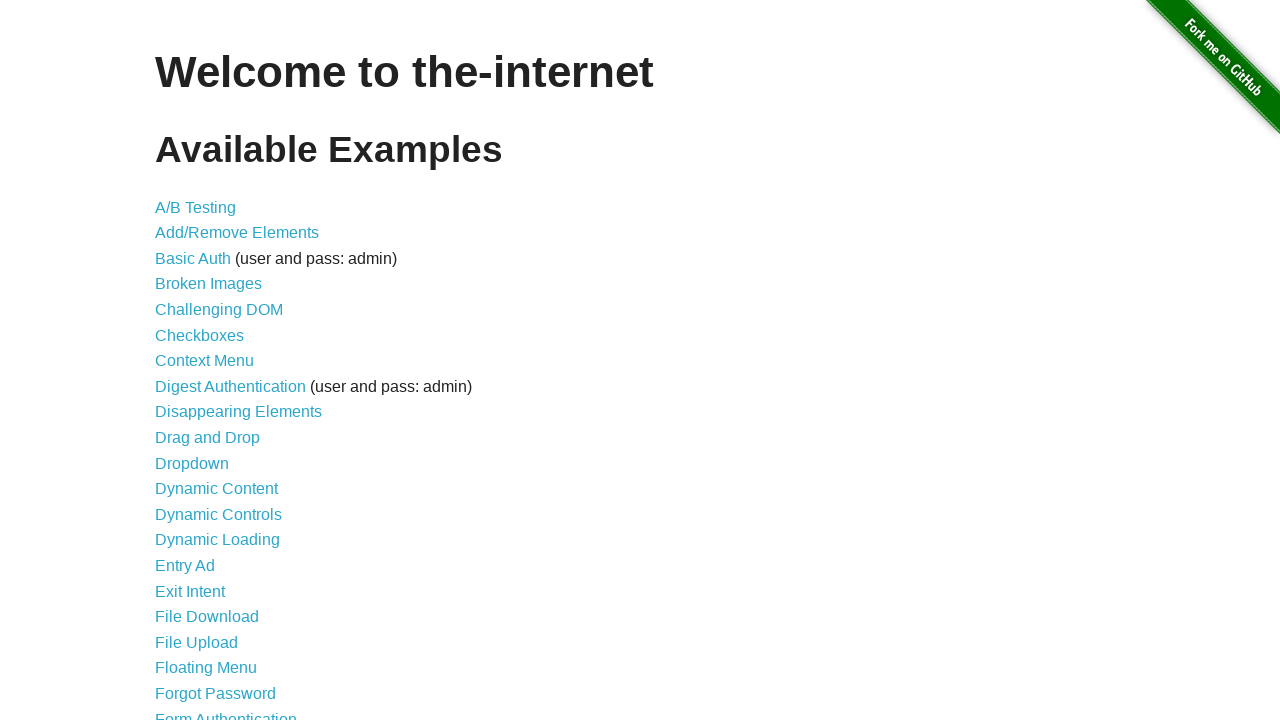

Clicked A/B Testing link from homepage at (196, 207) on text=A/B Testing
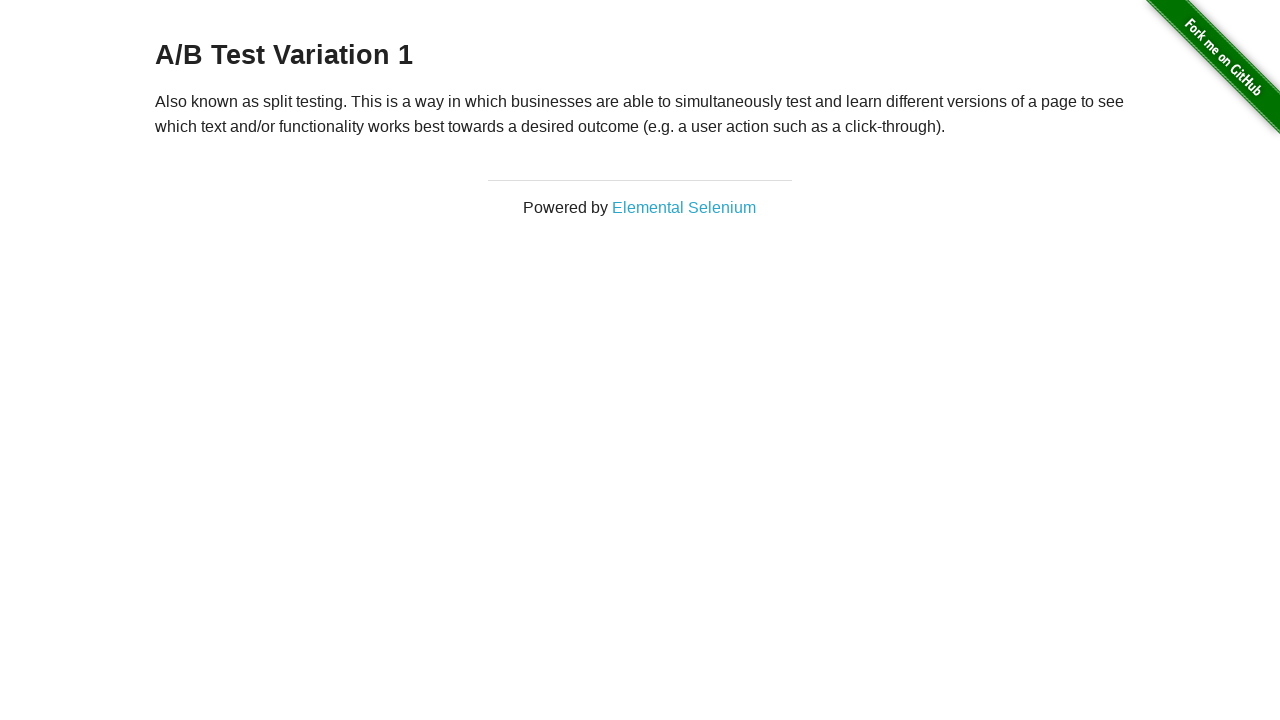

A/B Testing page loaded successfully
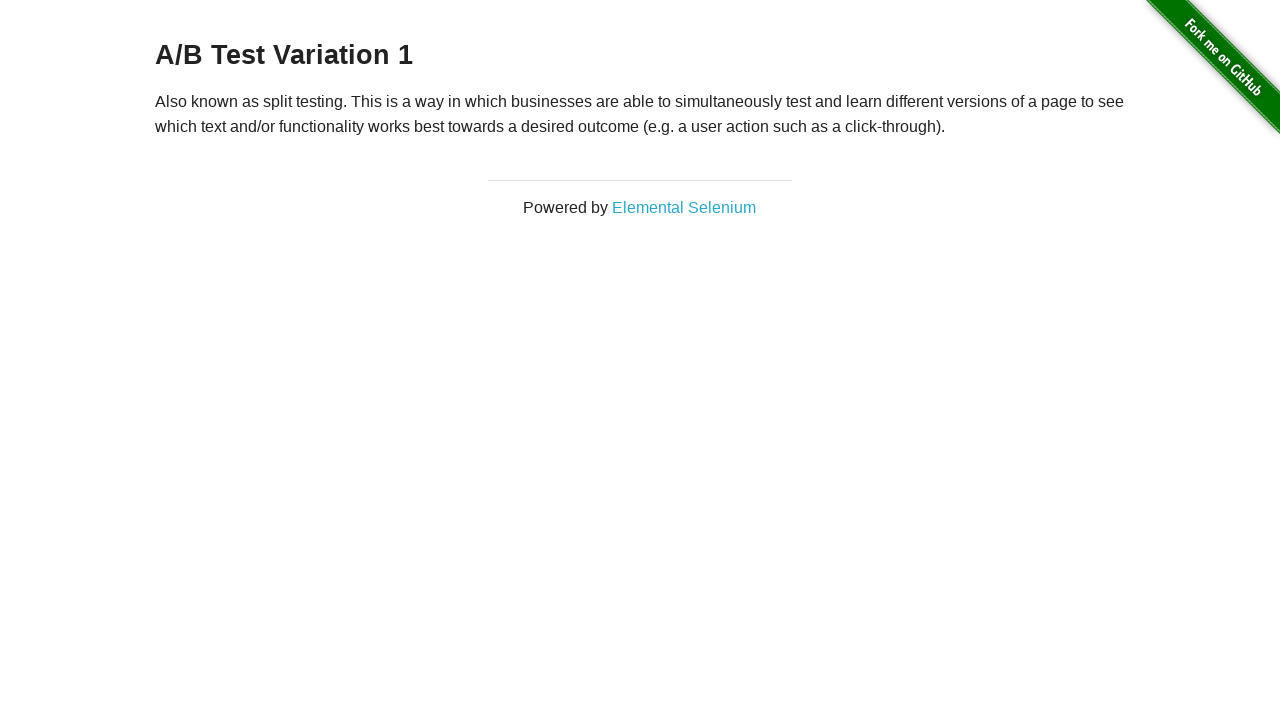

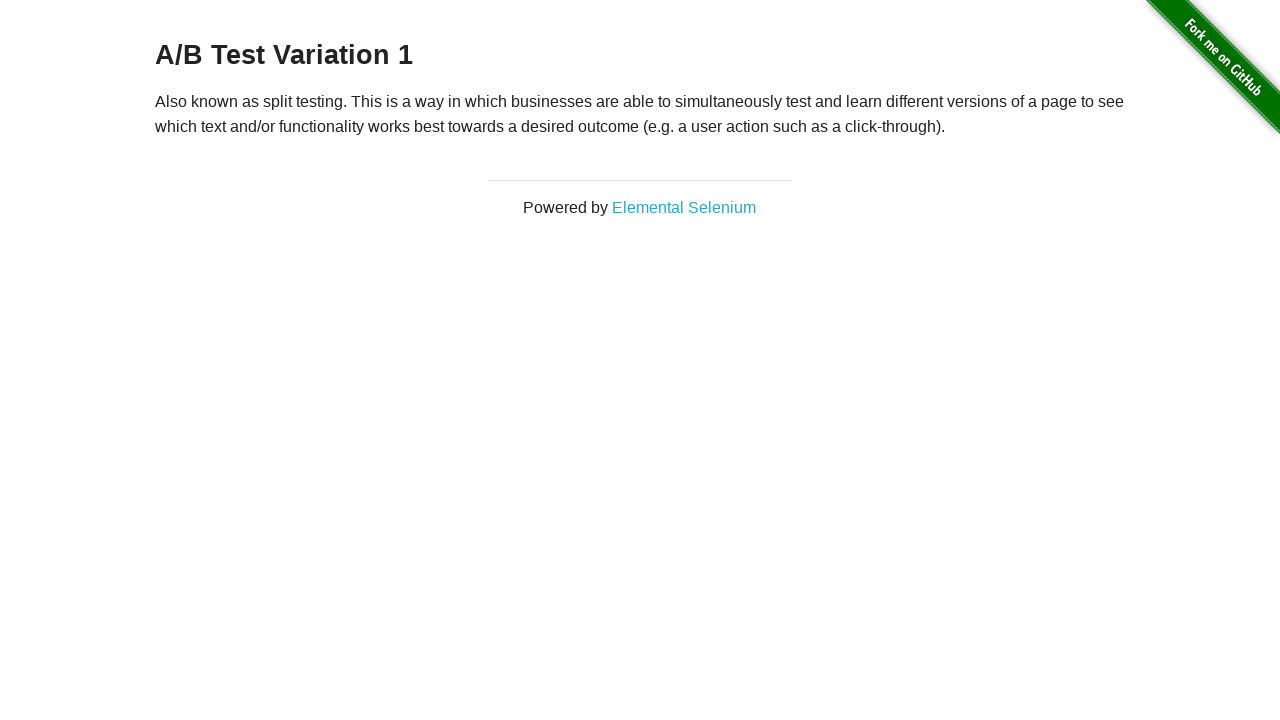